Tests the Greet-A-Cat page to verify it displays the greeting message

Starting URL: https://cs1632.appspot.com

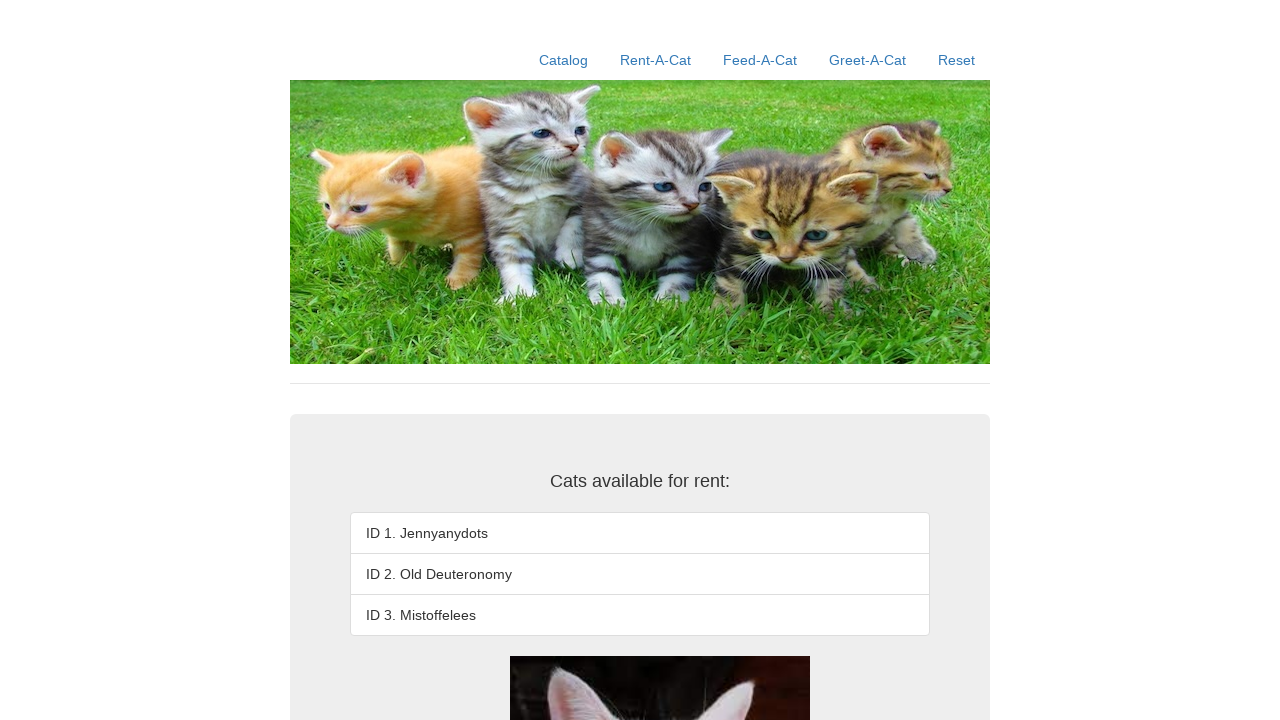

Clicked on Greet-A-Cat link at (868, 60) on text=Greet-A-Cat
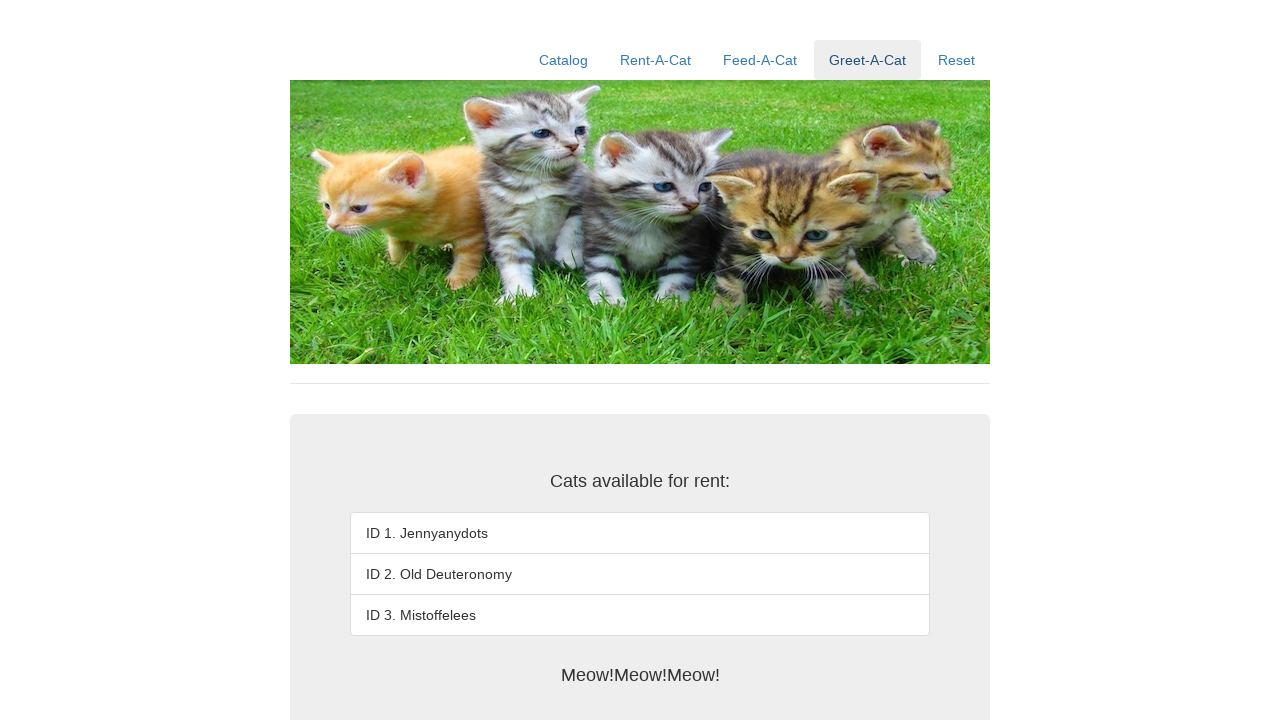

Verified greeting message 'Meow!Meow!Meow!' is displayed
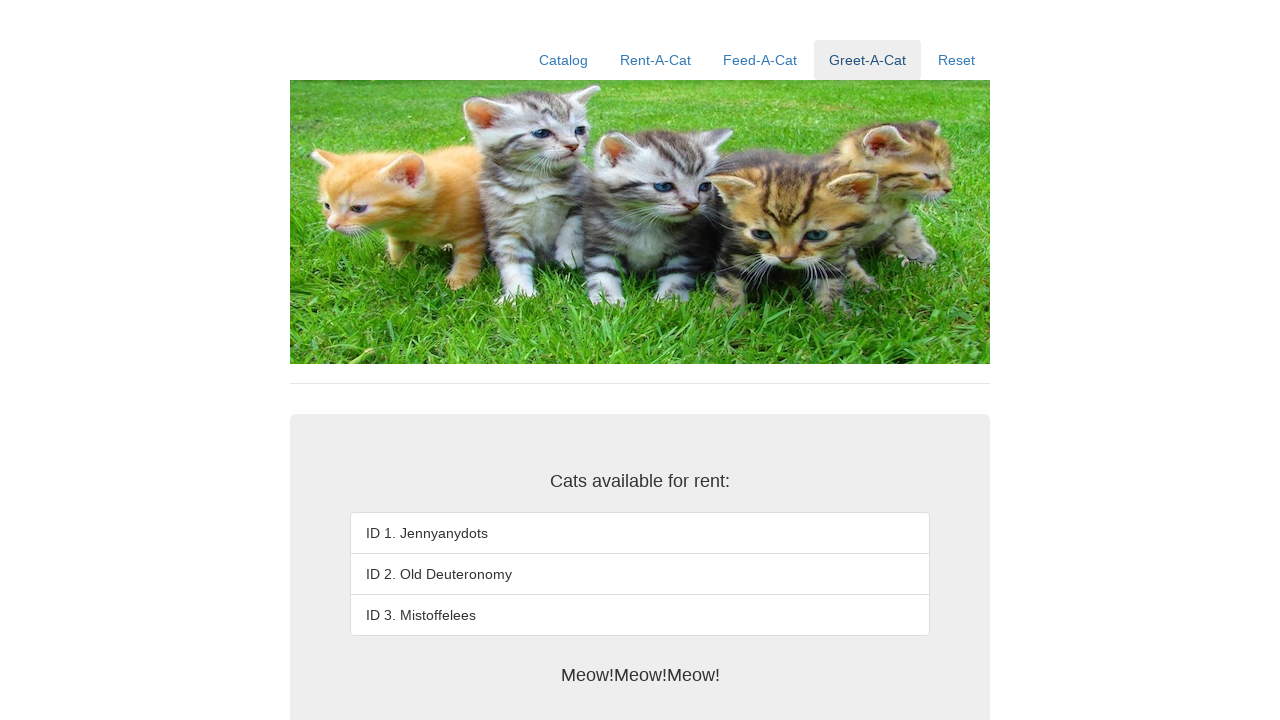

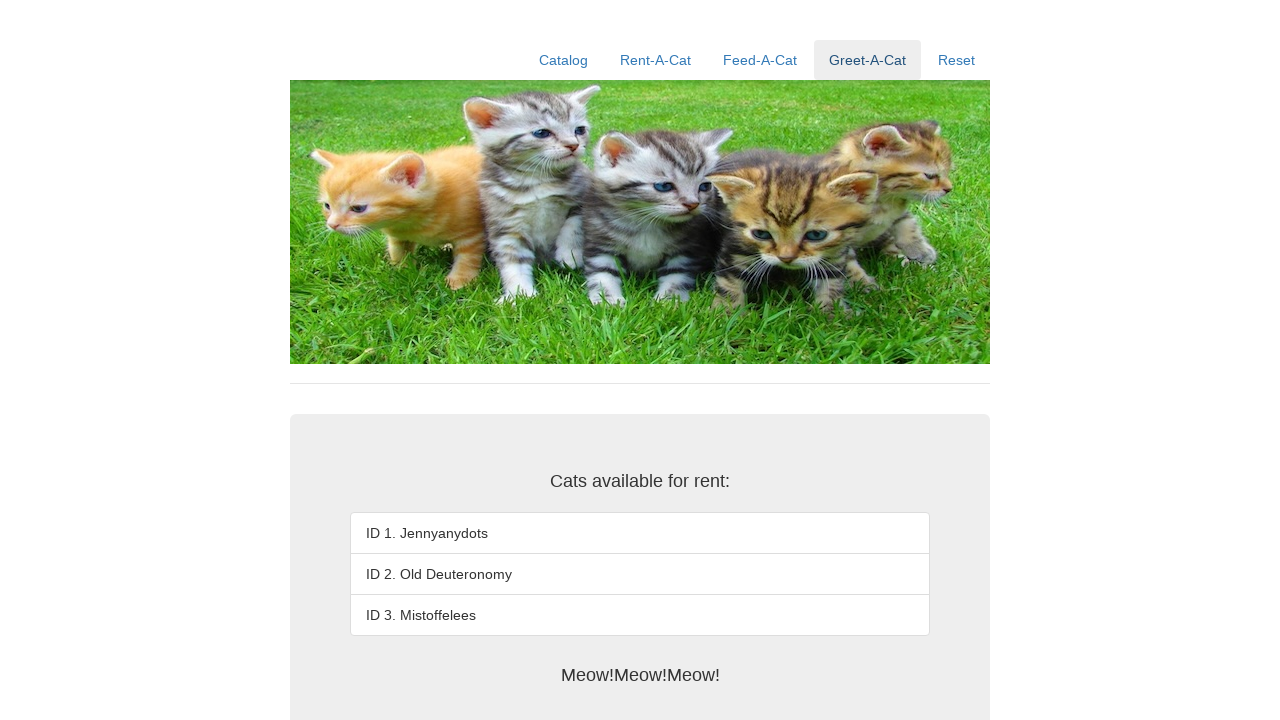